Tests slider interaction on demoqa.com by locating a range slider element and clicking on its center position to change its value.

Starting URL: https://demoqa.com/slider

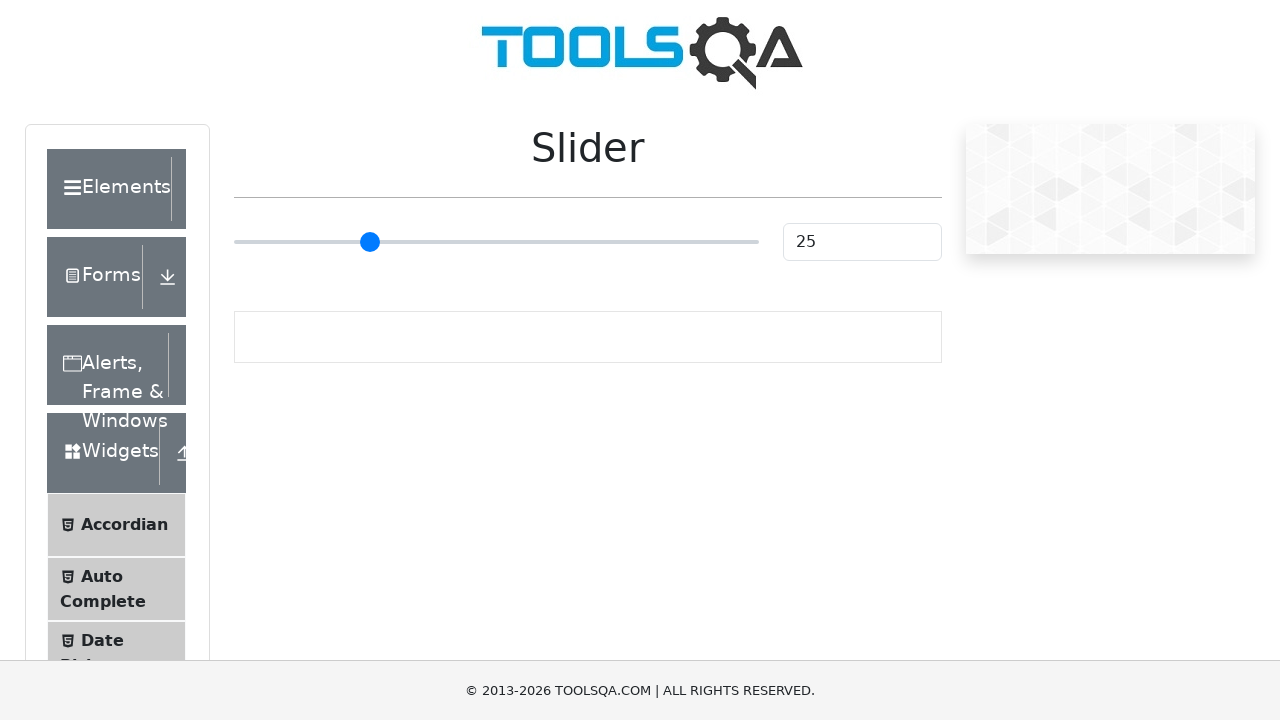

Waited for range slider element to be visible
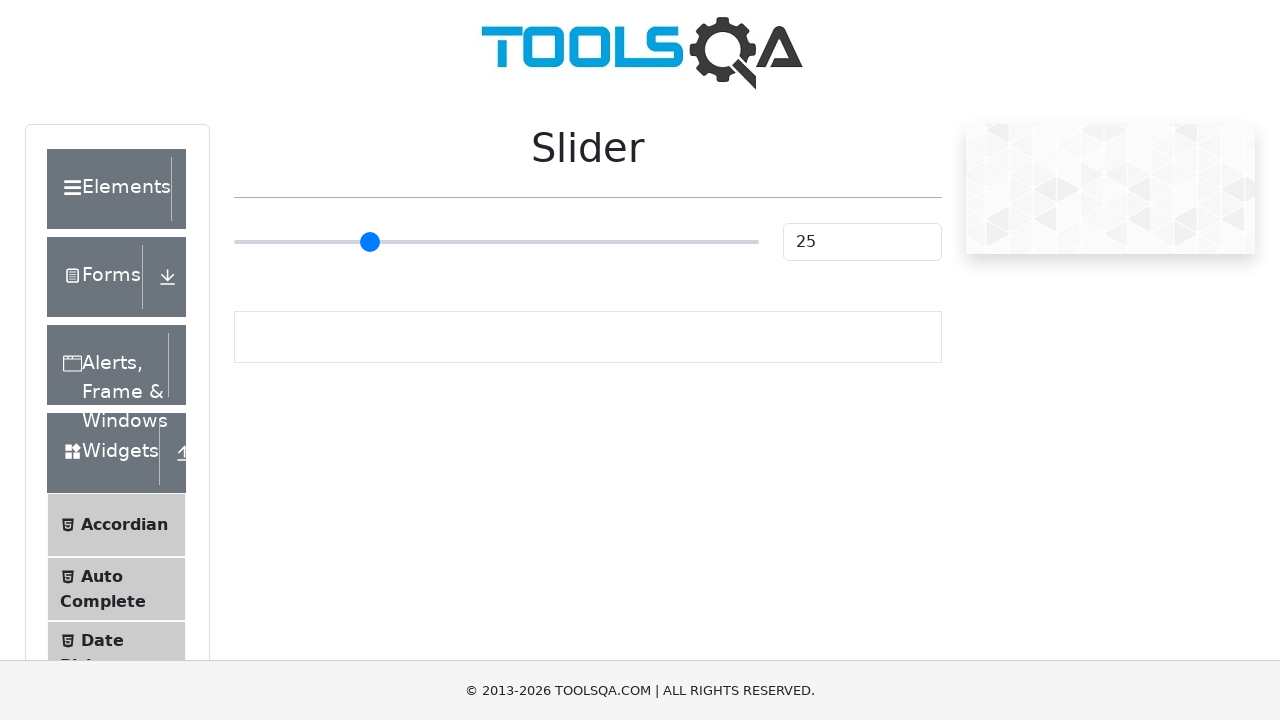

Retrieved bounding box of the range slider
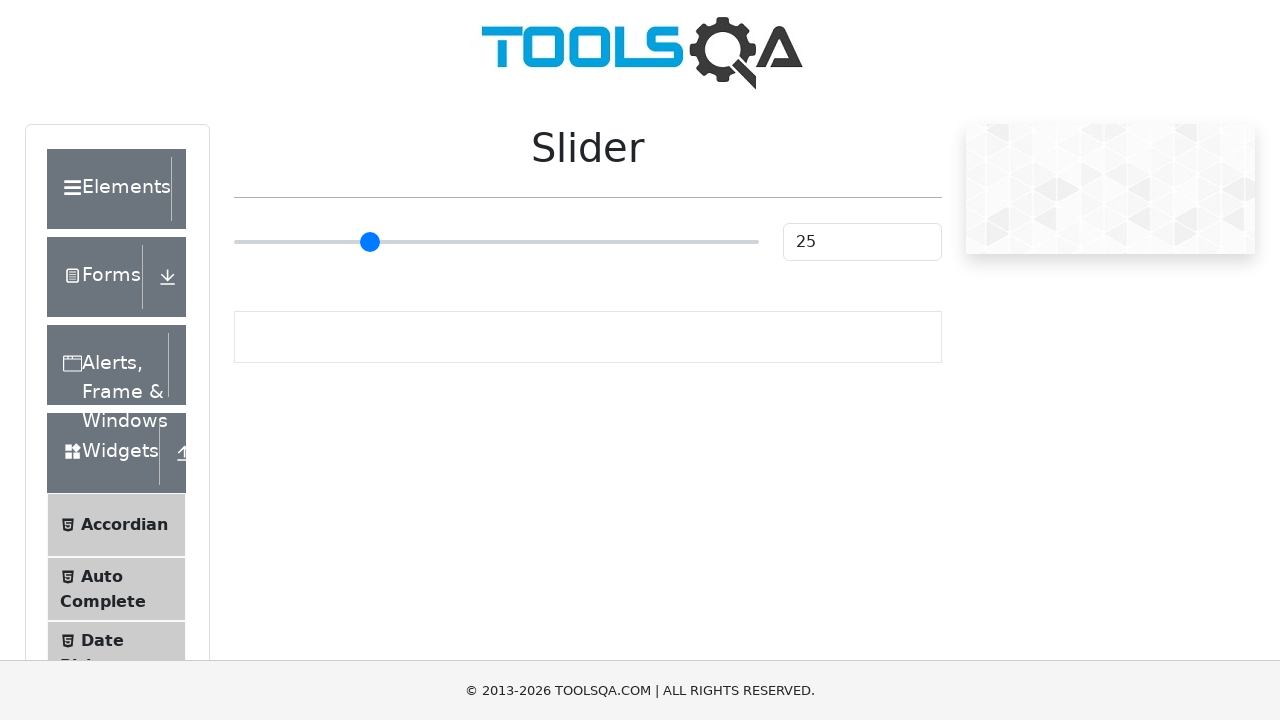

Retrieved initial slider value: 25
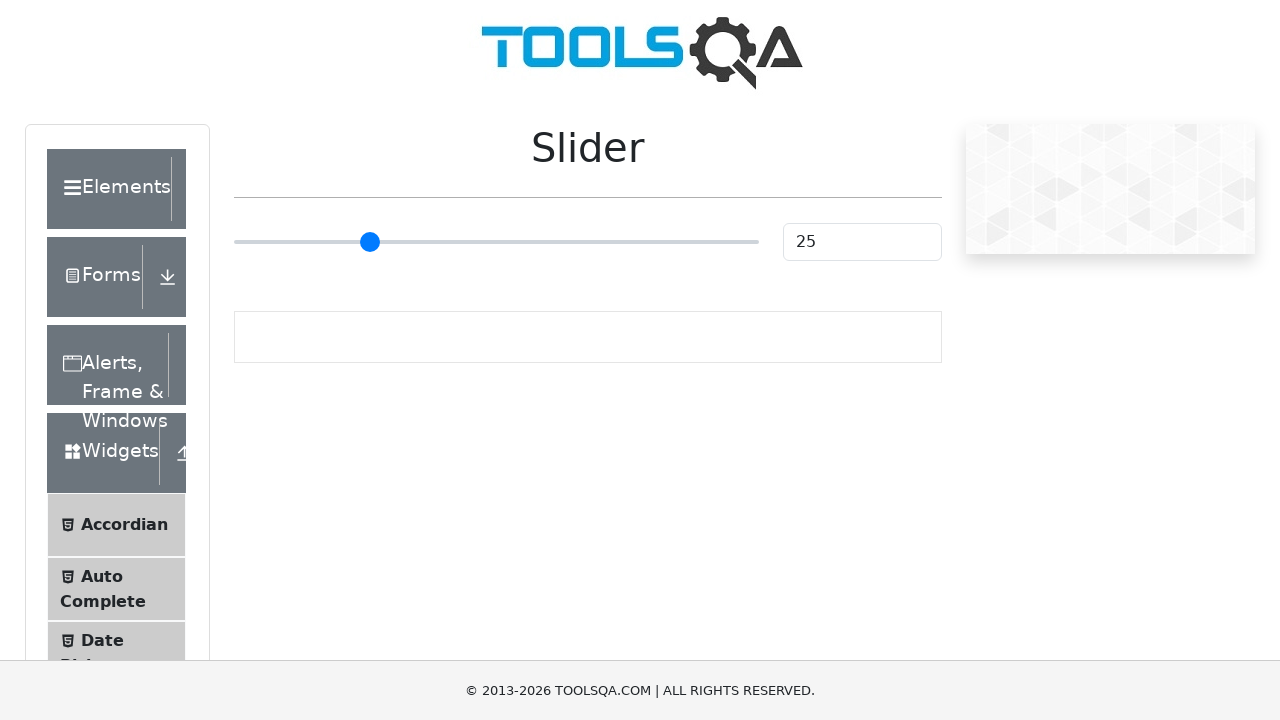

Clicked on the center of the range slider to change its value at (496, 242)
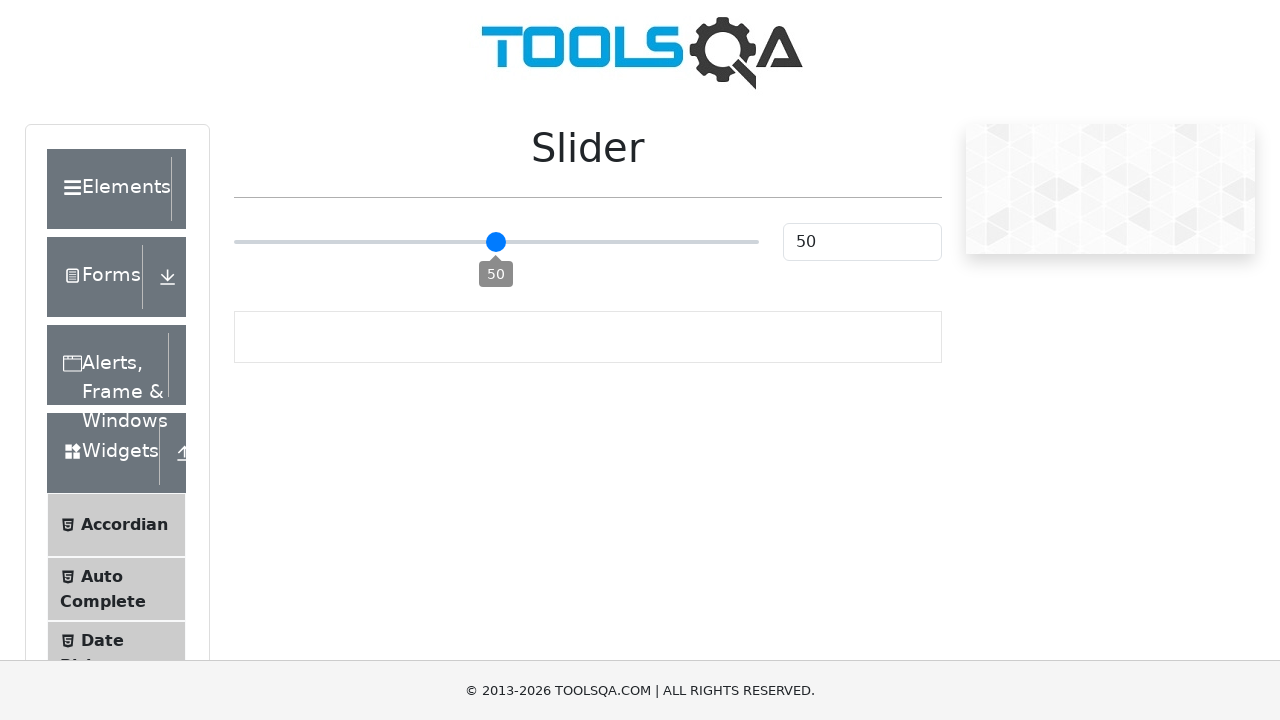

Waited 500ms for slider value to update
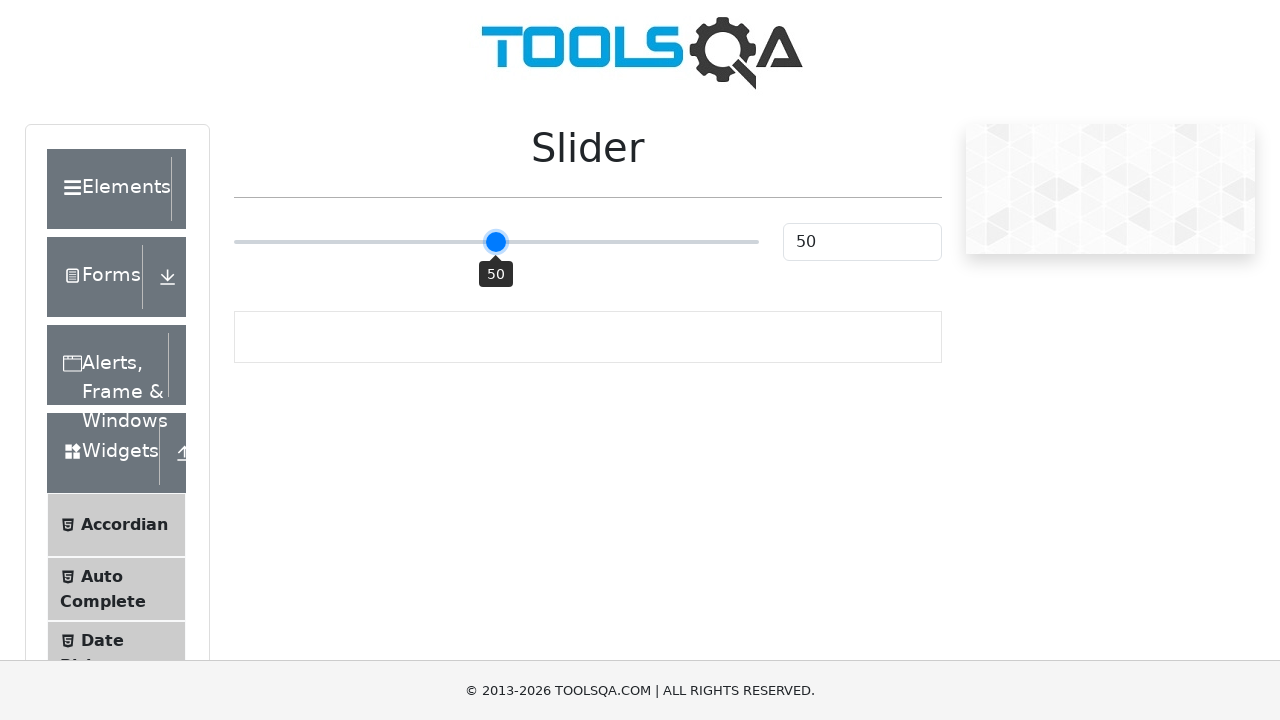

Verified slider value input element is present
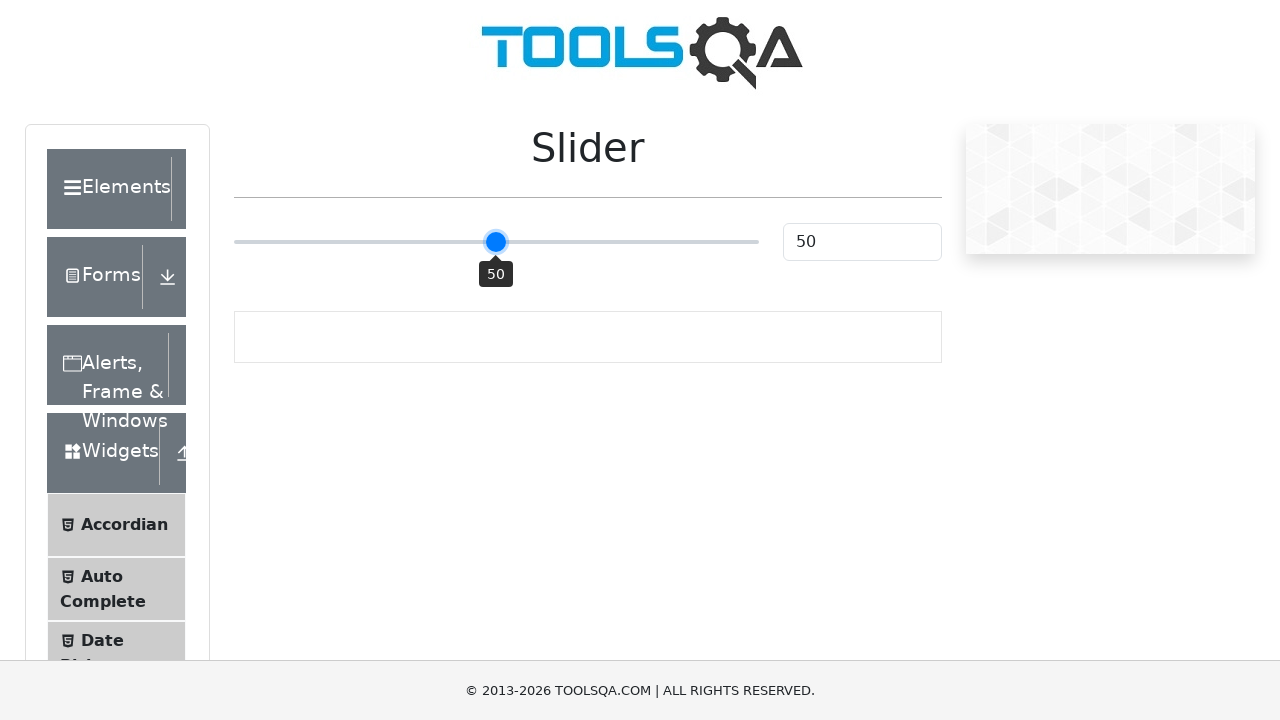

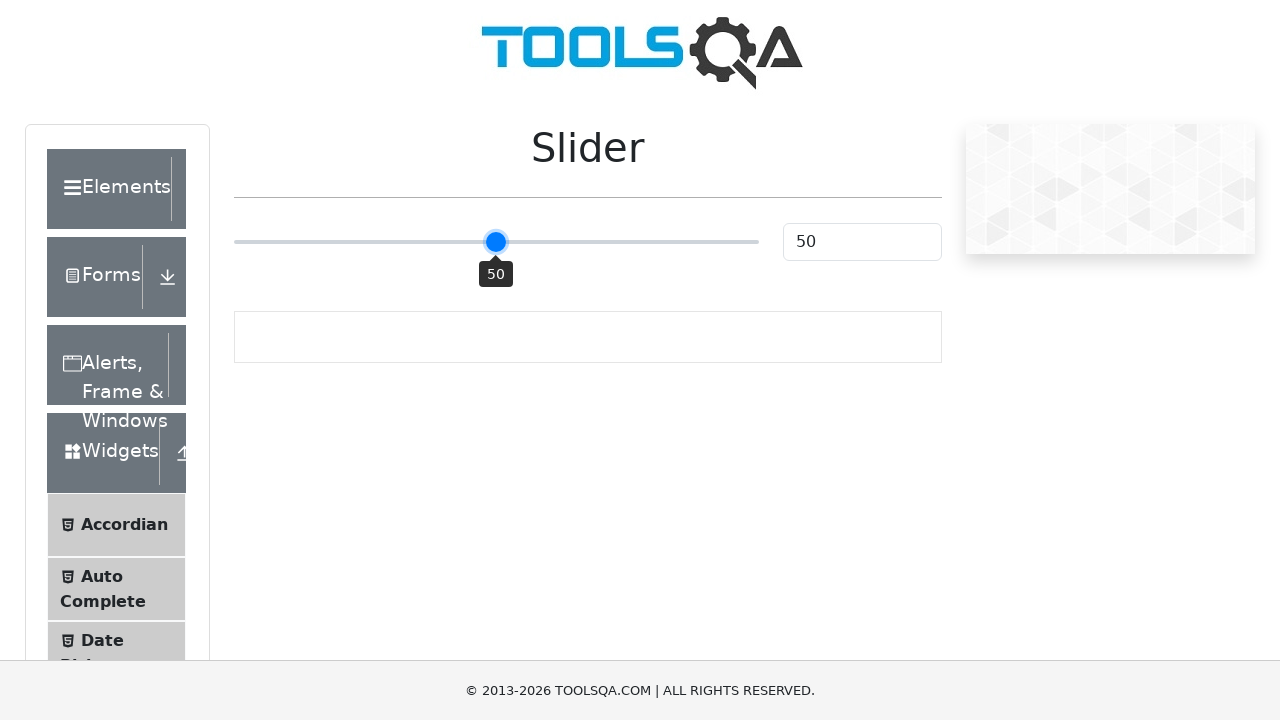